Tests the search functionality on ShopClues by entering a search query and verifying that search results are displayed

Starting URL: https://www.shopclues.com/wholesale.html

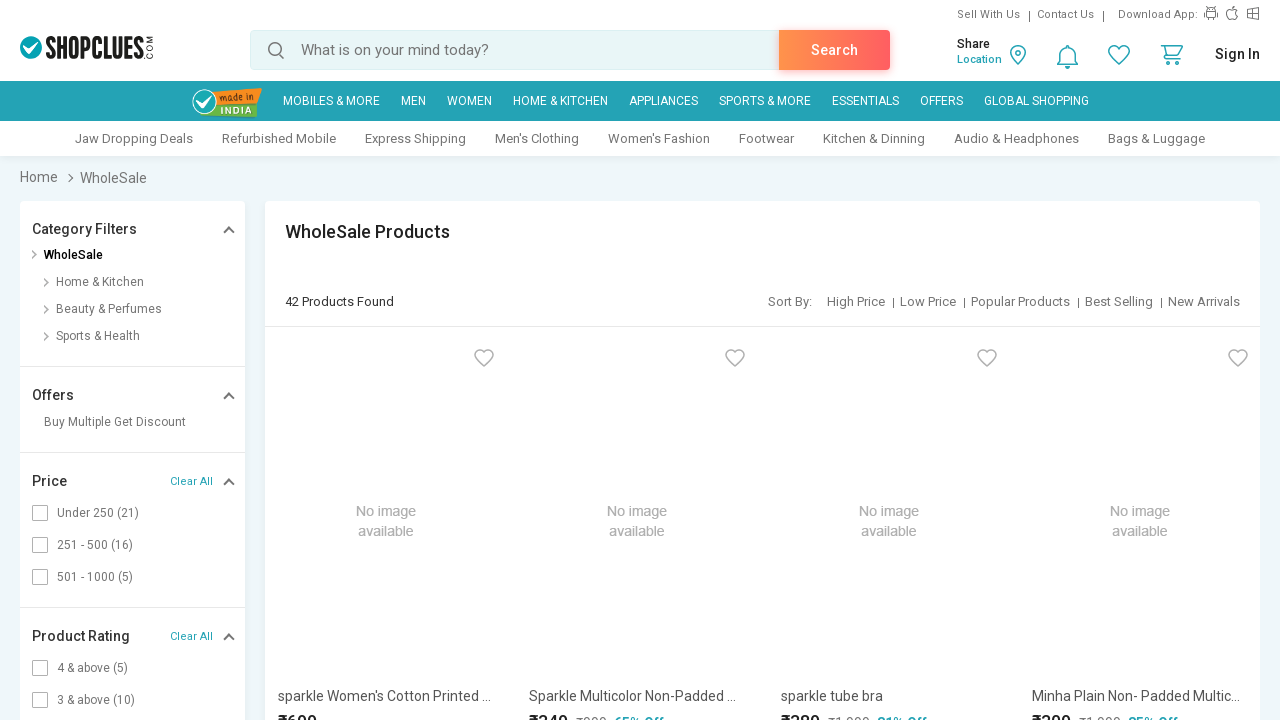

Filled search box with 'Nude Shade Lipsticks' on #autocomplete
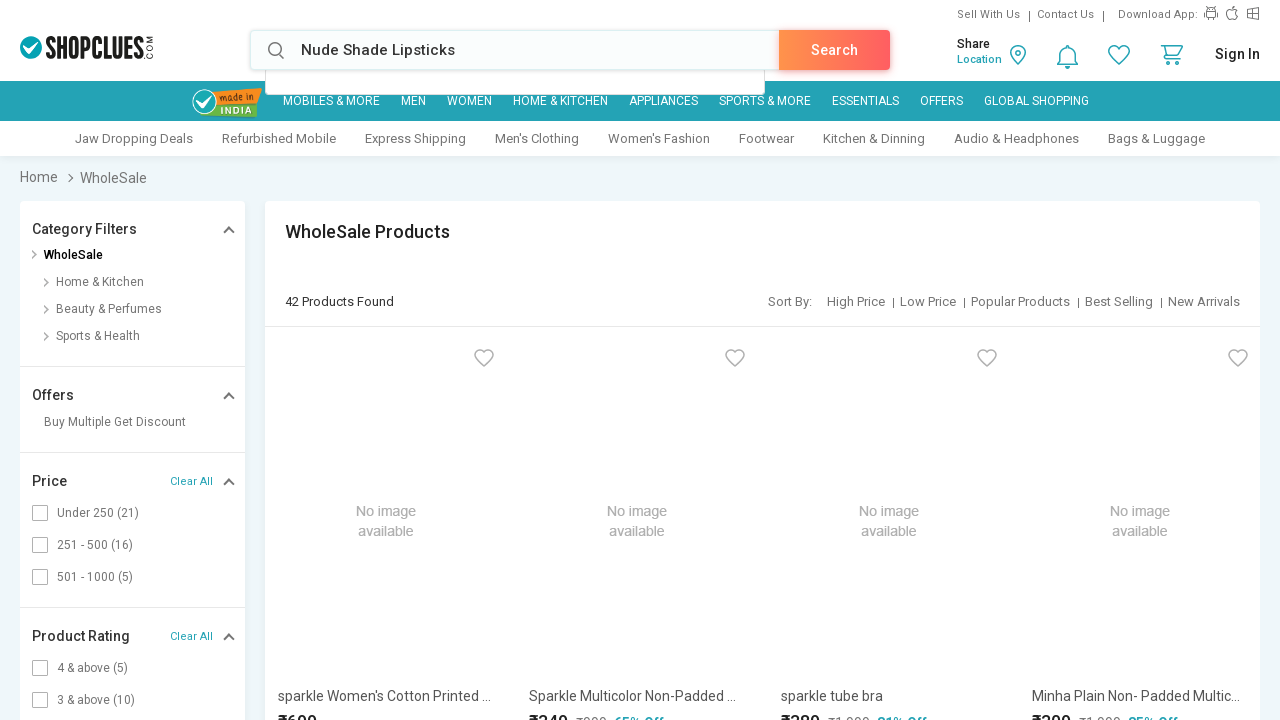

Pressed Enter to submit search query on #autocomplete
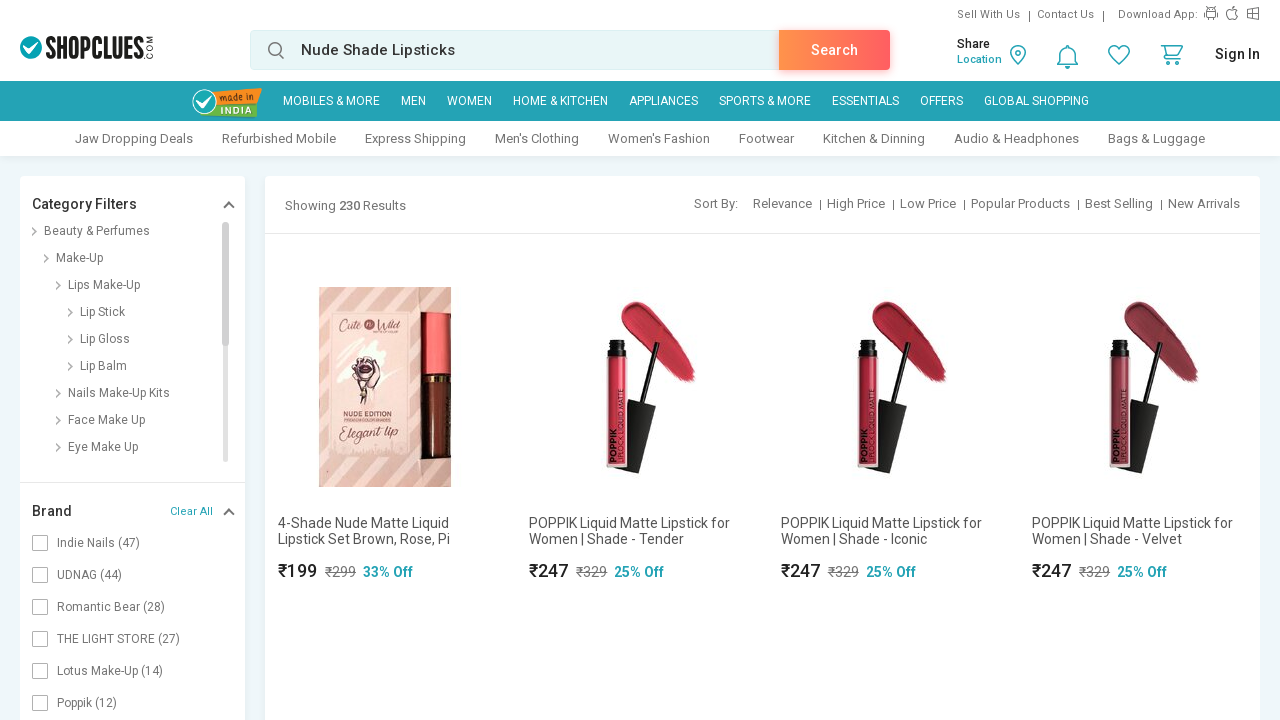

Search results loaded and displayed
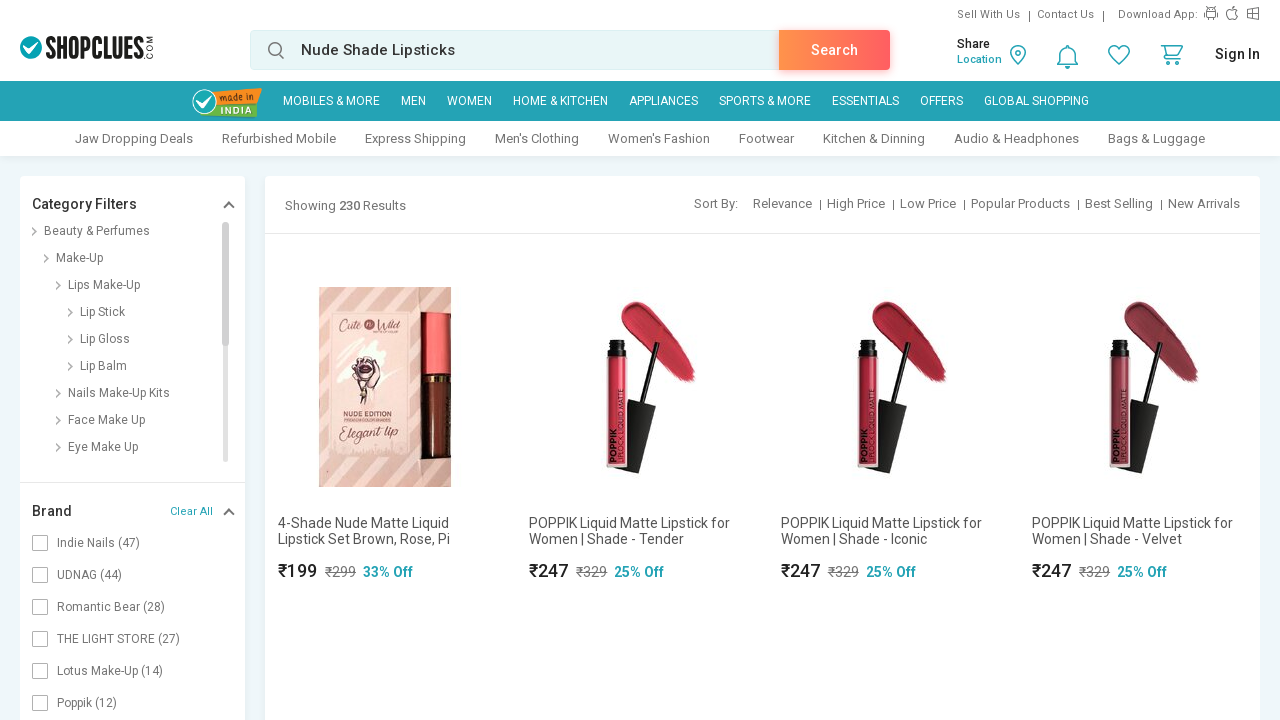

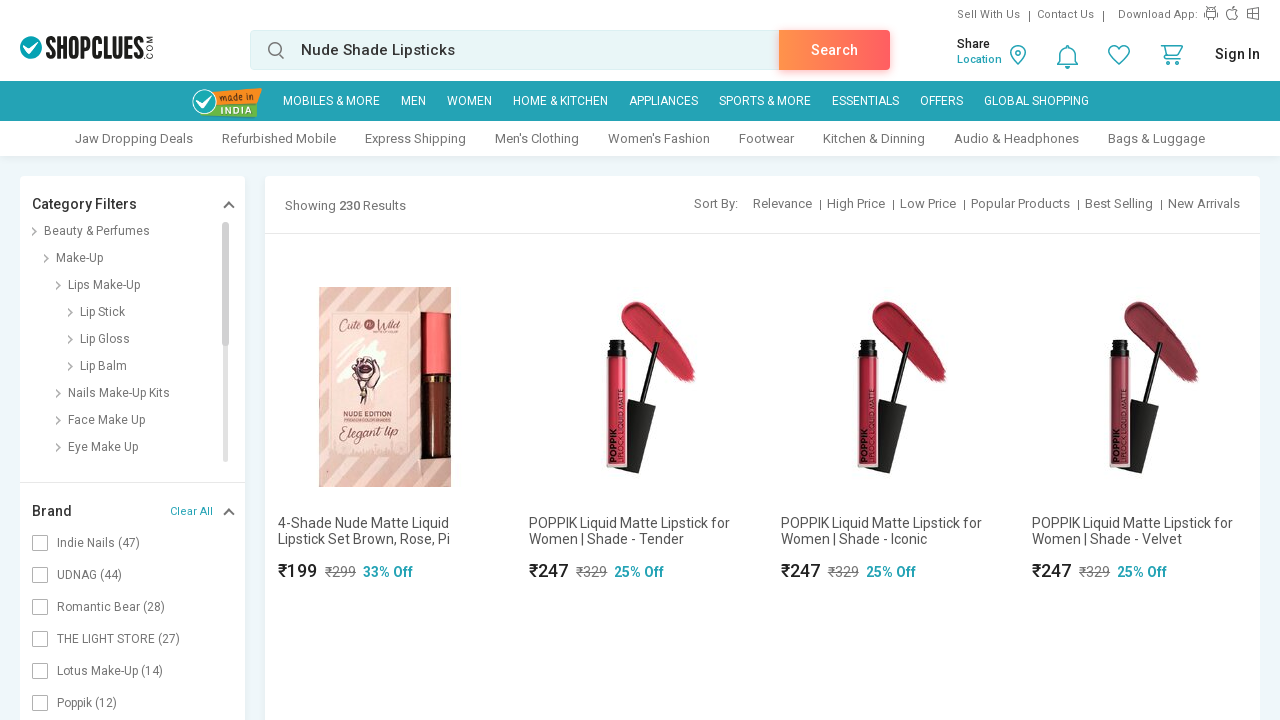